Tests mouse interaction functionality by performing double-click and right-click actions on button elements

Starting URL: https://demoqa.com/buttons

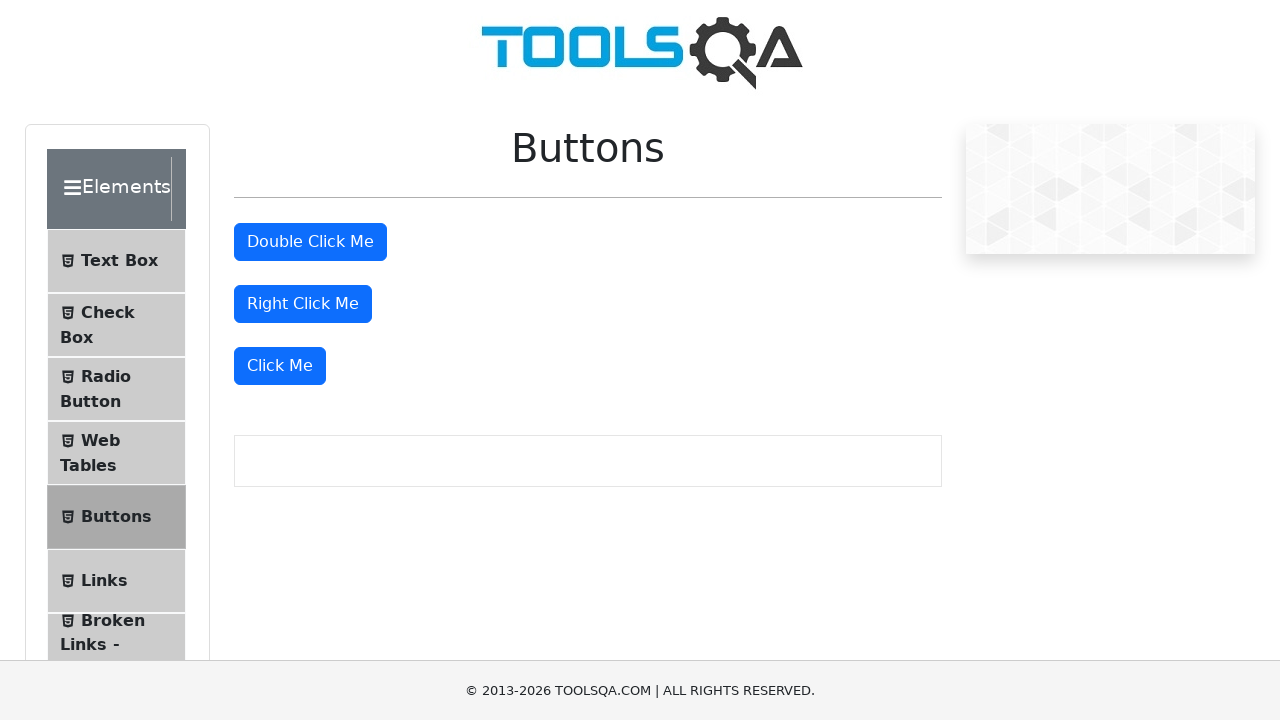

Located double-click button element
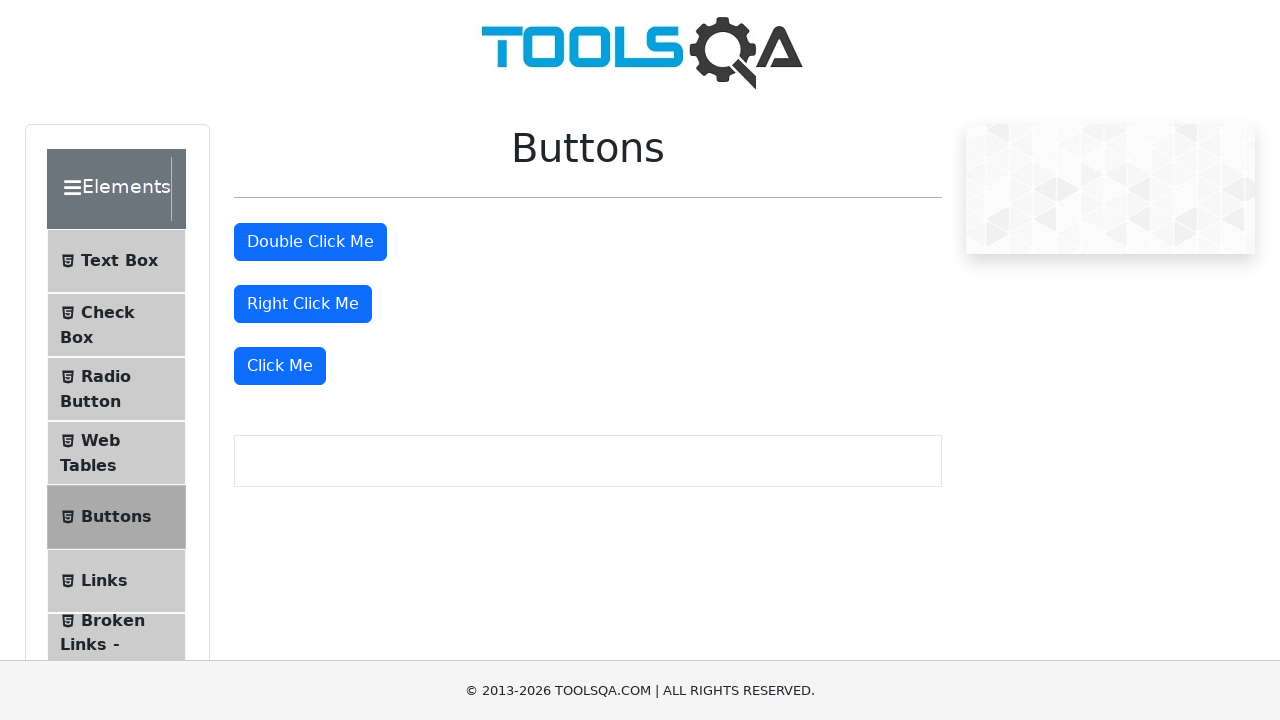

Performed double-click action on button at (310, 242) on #doubleClickBtn
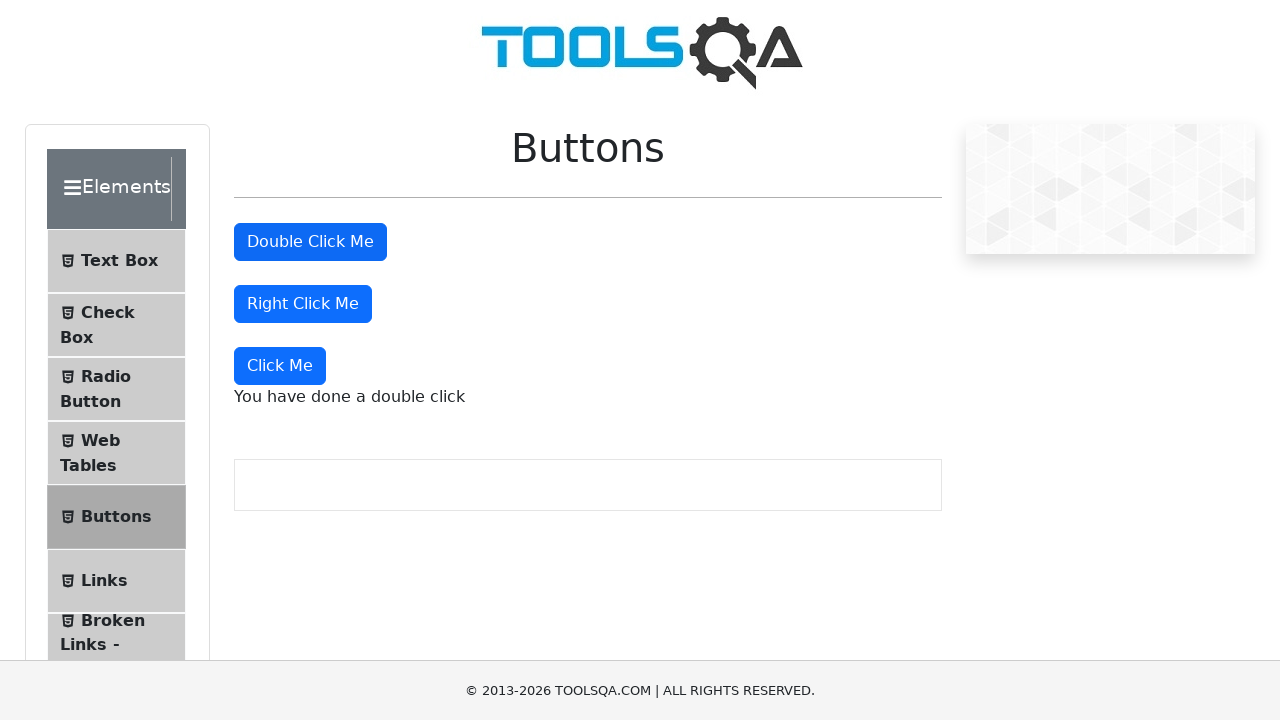

Waited 500ms for double-click action to register
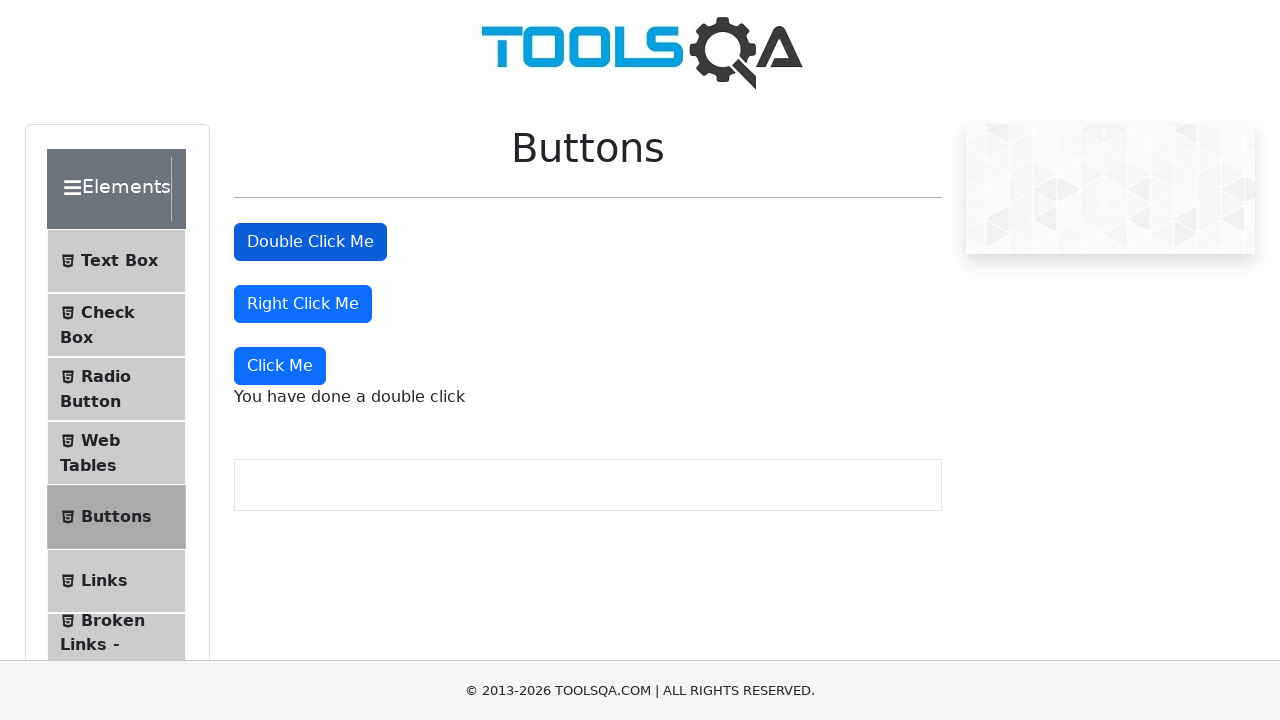

Located right-click button element
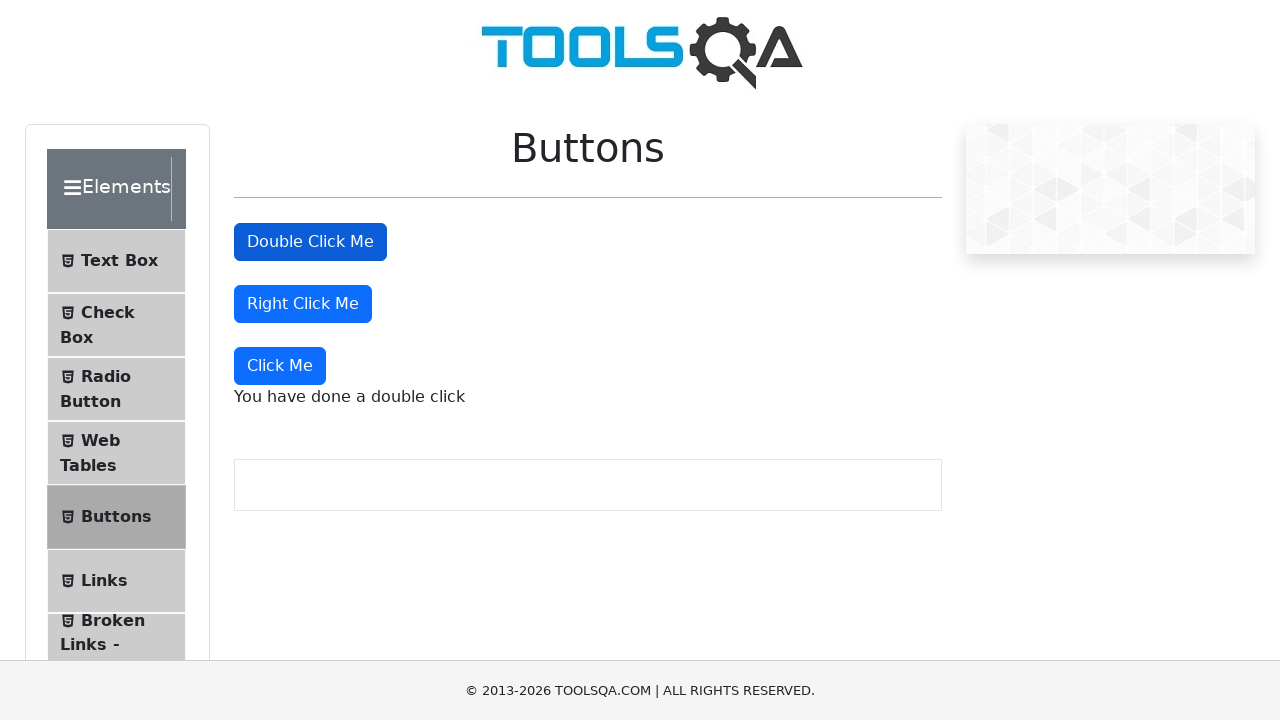

Performed right-click action on button at (303, 304) on #rightClickBtn
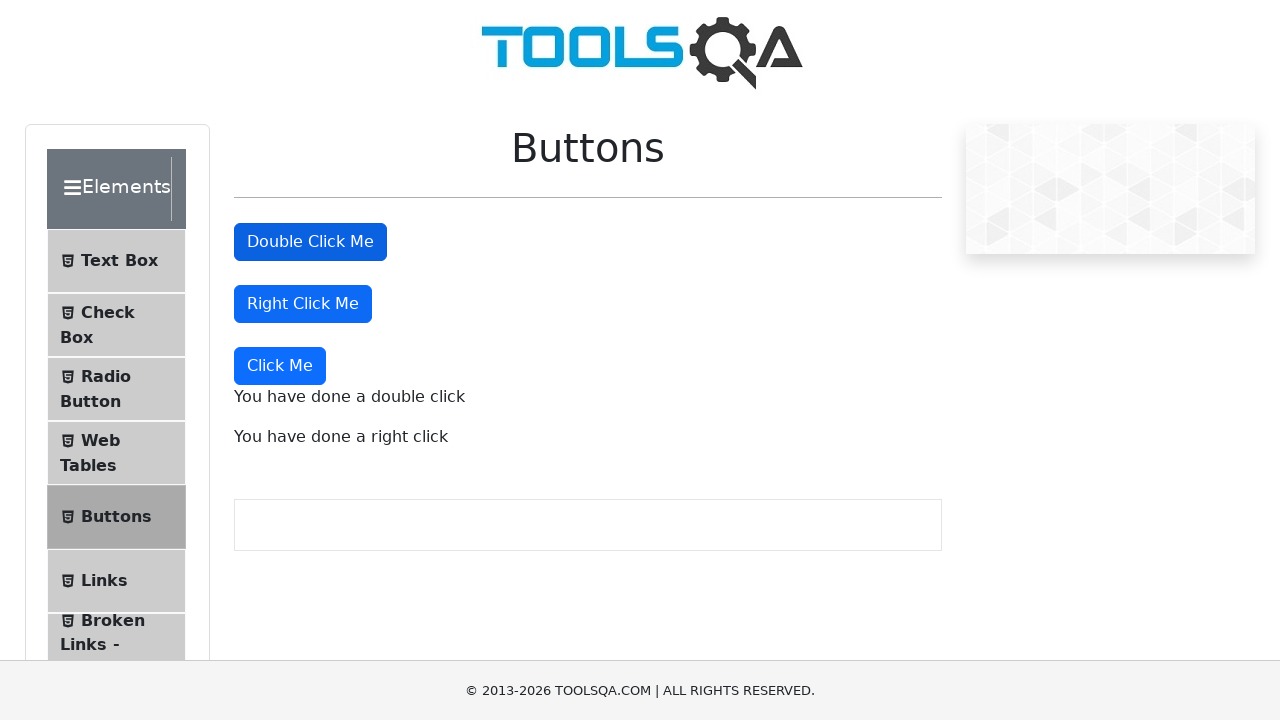

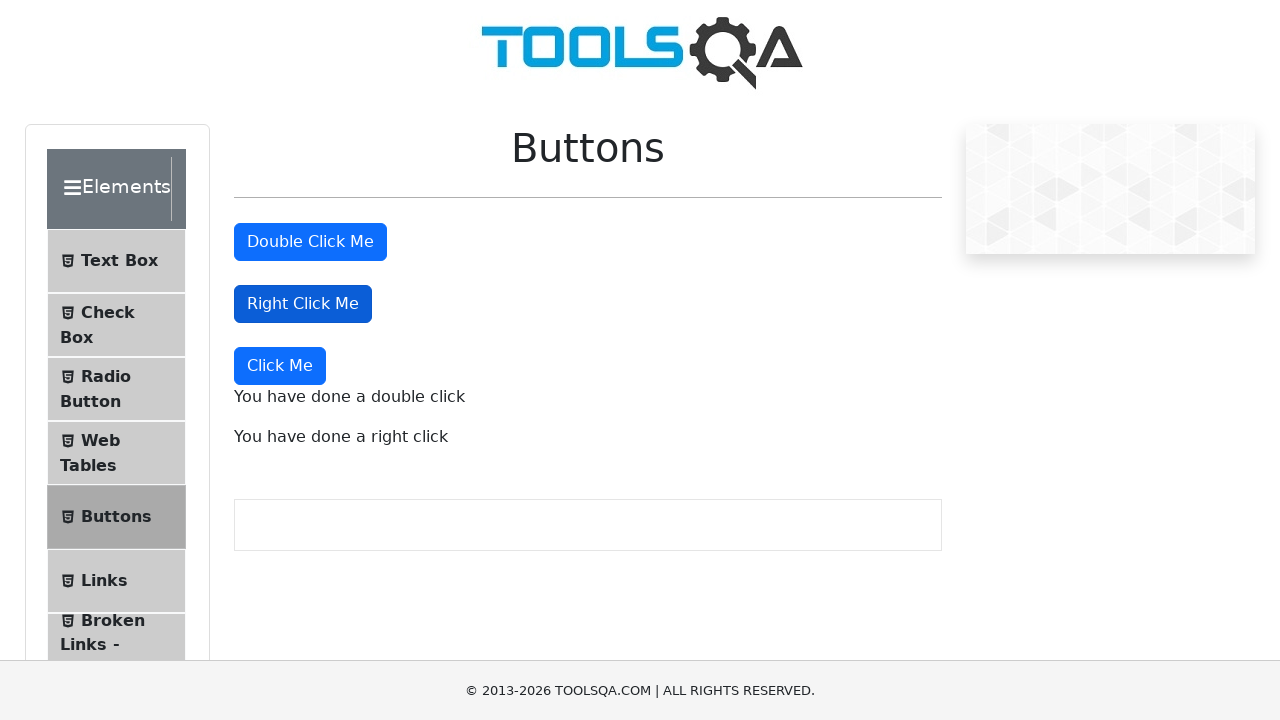